Tests keyboard shortcuts functionality by entering text in one input field, selecting all with Ctrl+A, copying with Ctrl+C, and pasting into another field with Ctrl+V

Starting URL: http://sahitest.com/demo/label.htm

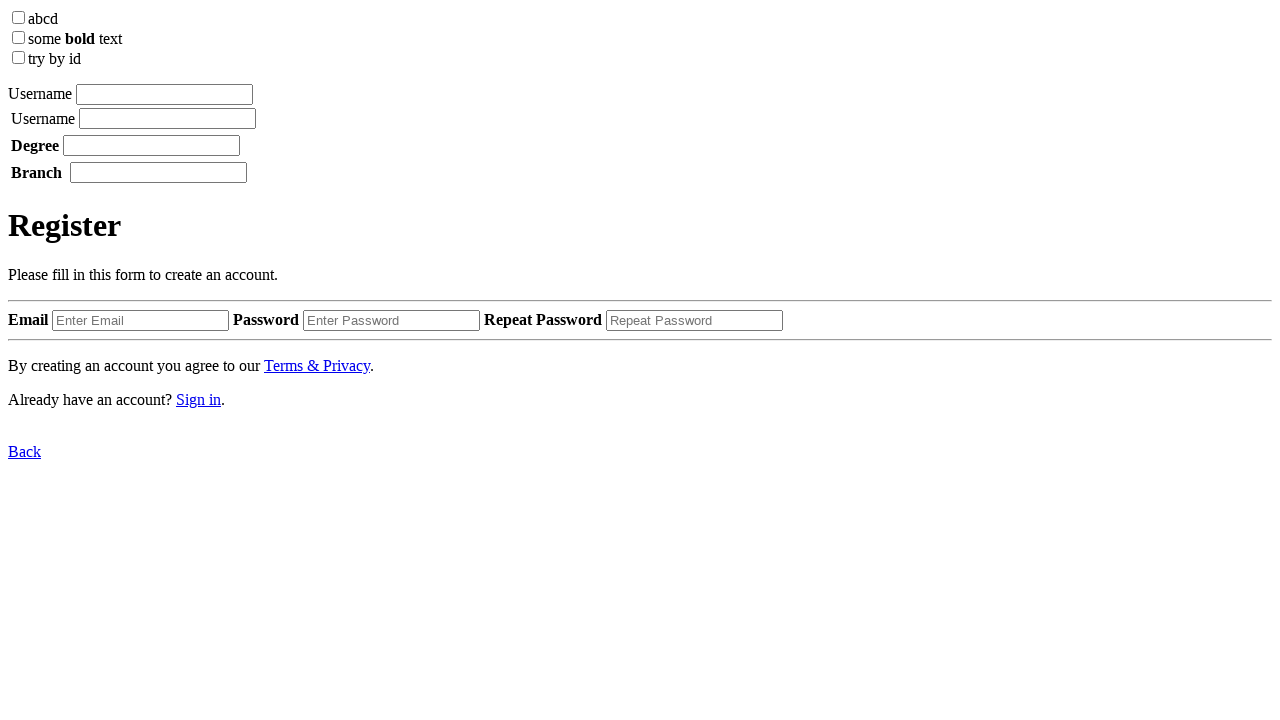

Located 4th and 5th input fields on the page
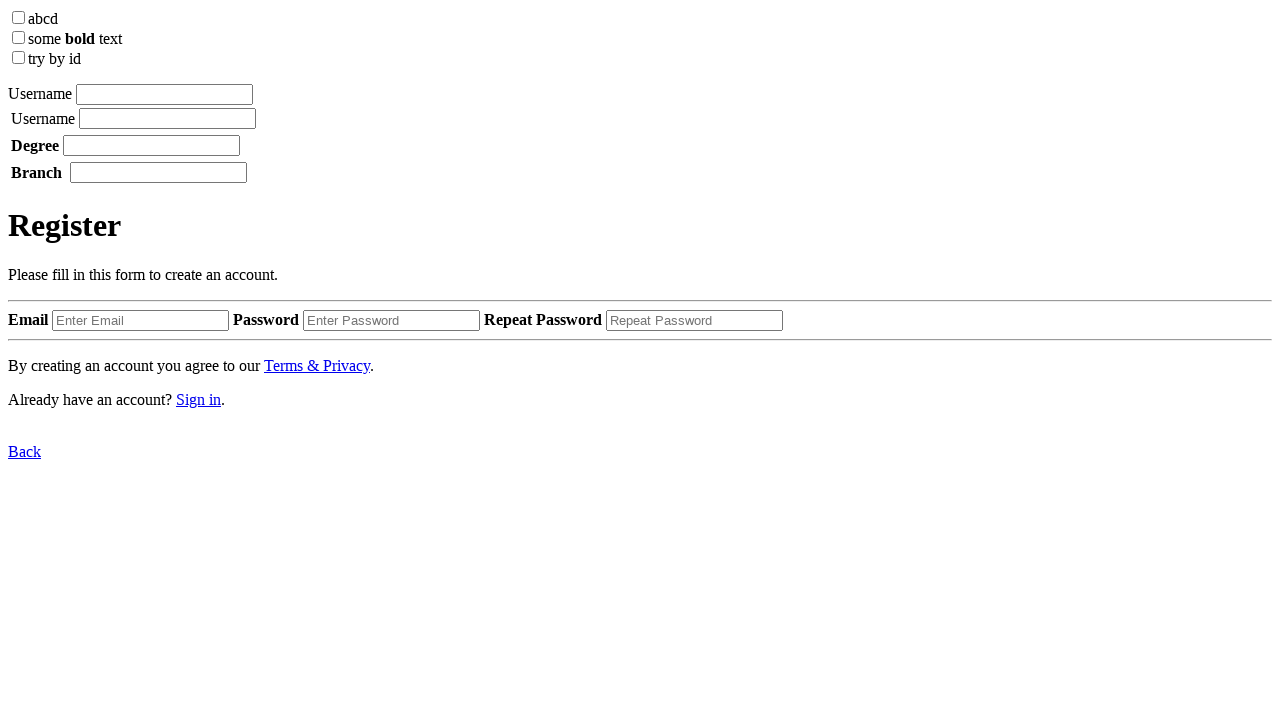

Clicked on first input field at (164, 94) on input >> nth=3
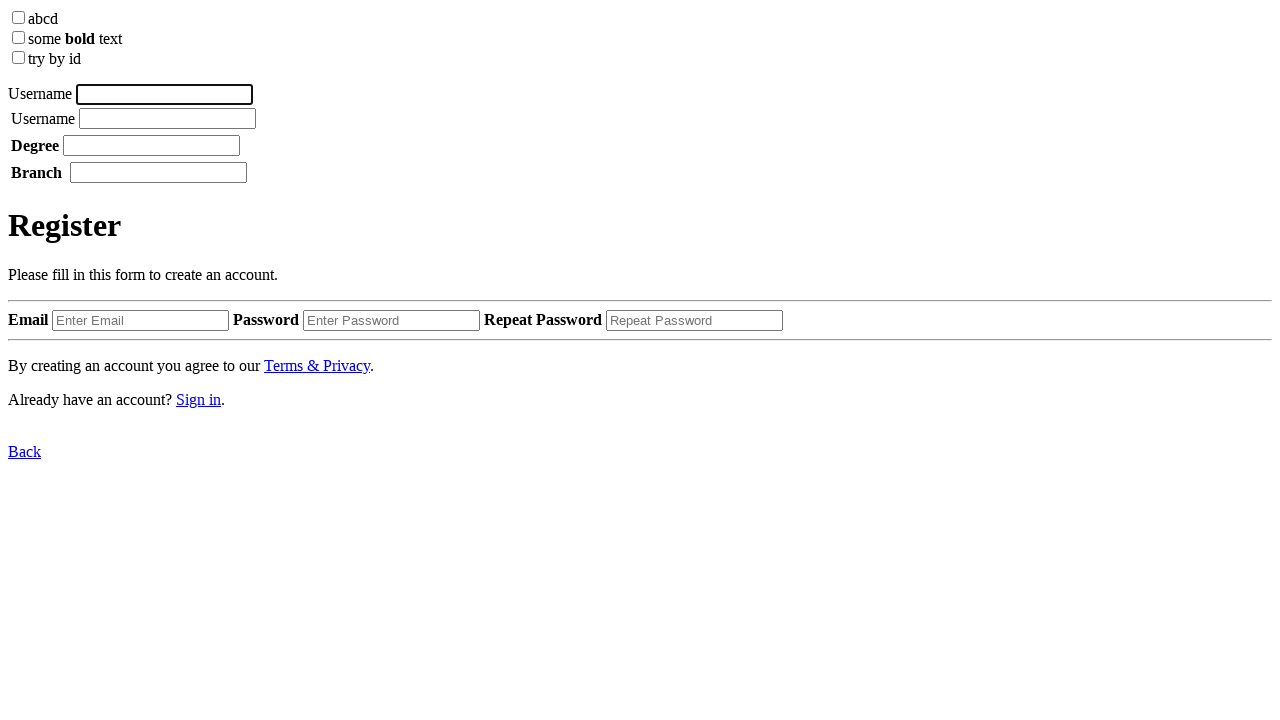

Typed 'Test Keys' into first input field
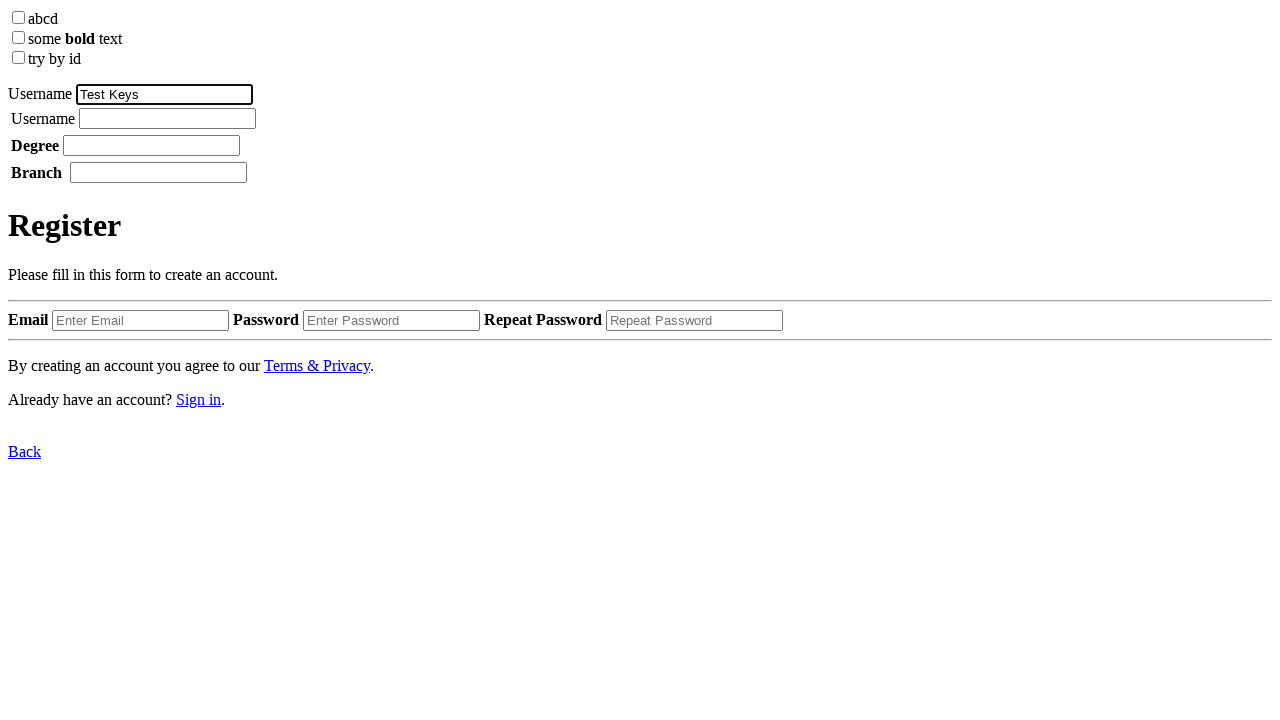

Selected all text in first input field using Ctrl+A
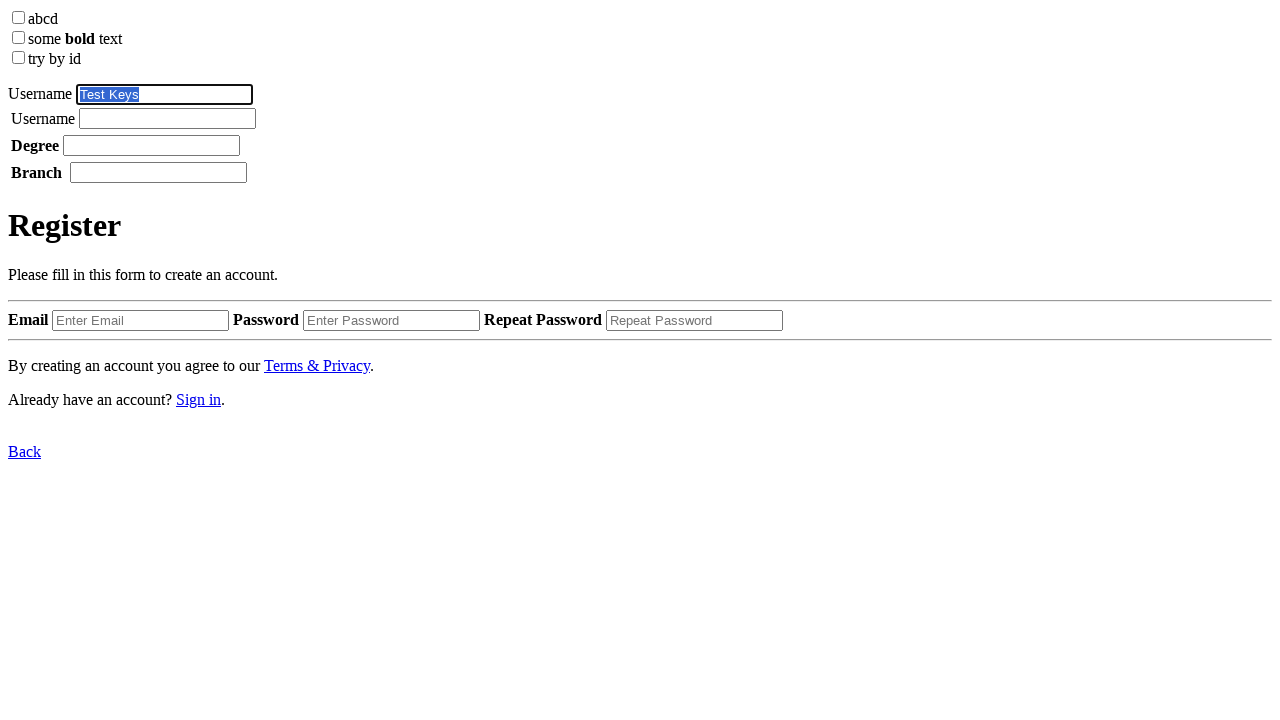

Copied selected text using Ctrl+C
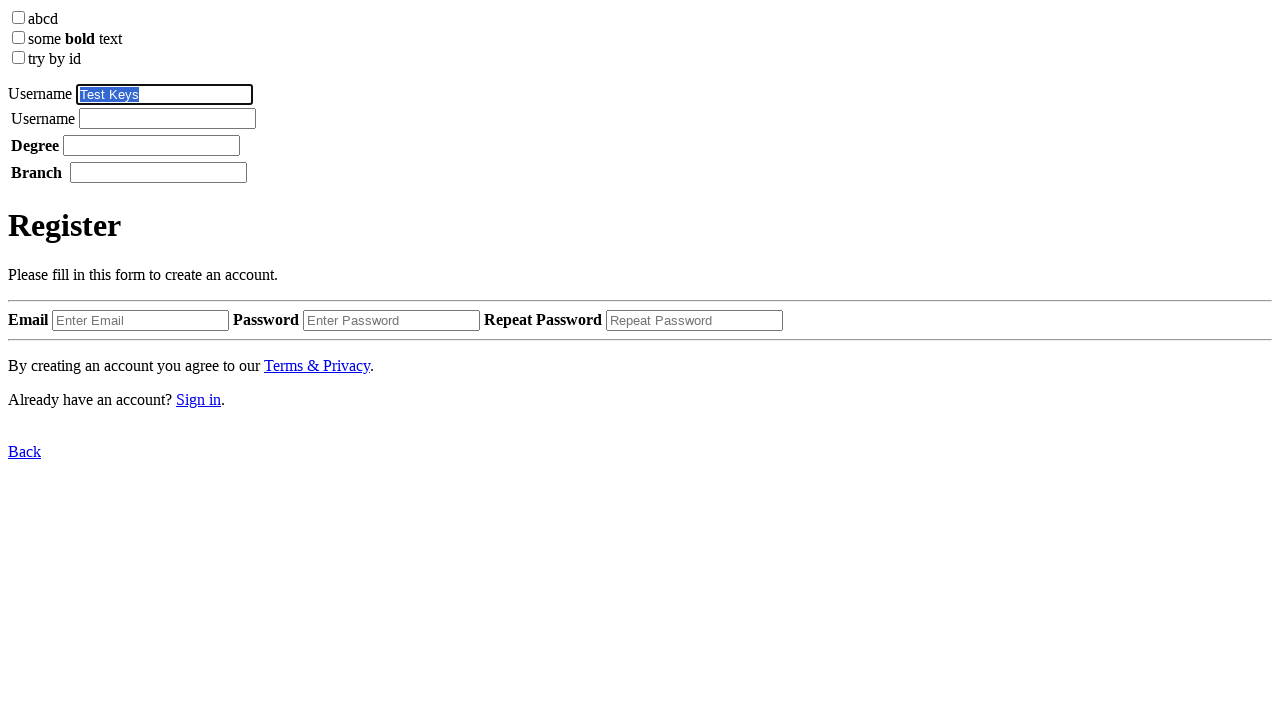

Clicked on second input field at (168, 118) on input >> nth=4
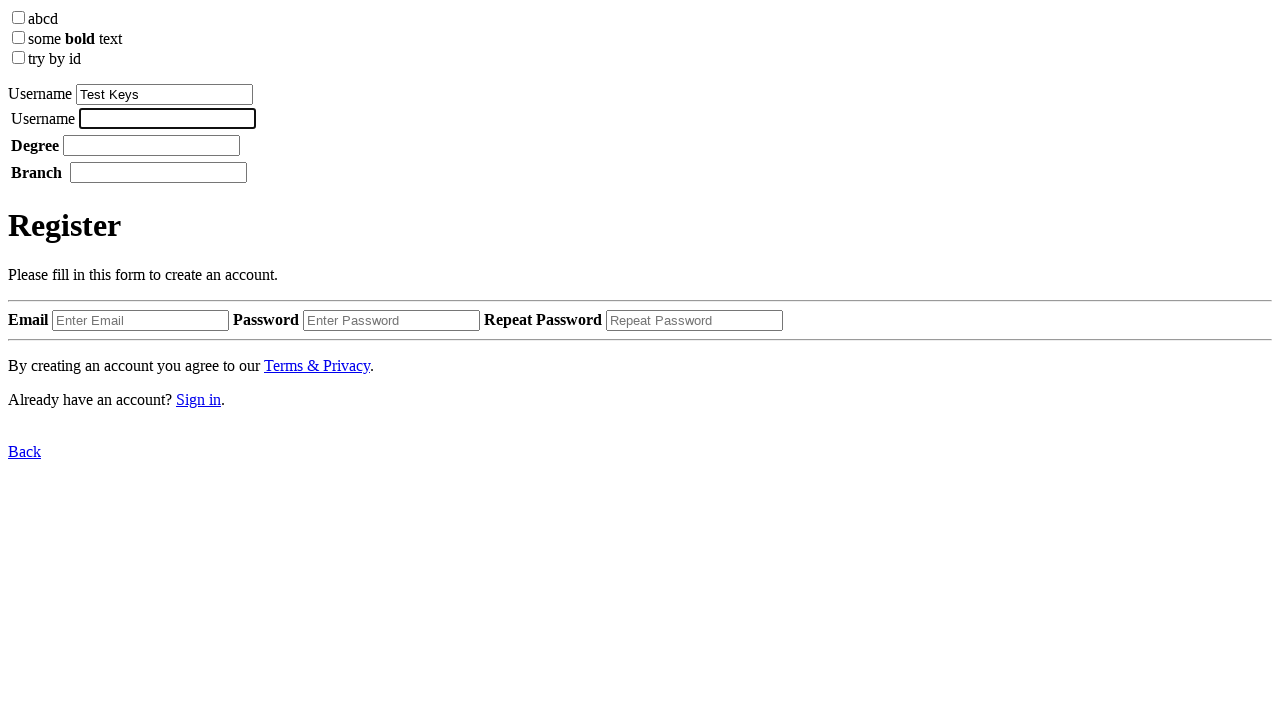

Pasted text into second input field using Ctrl+V
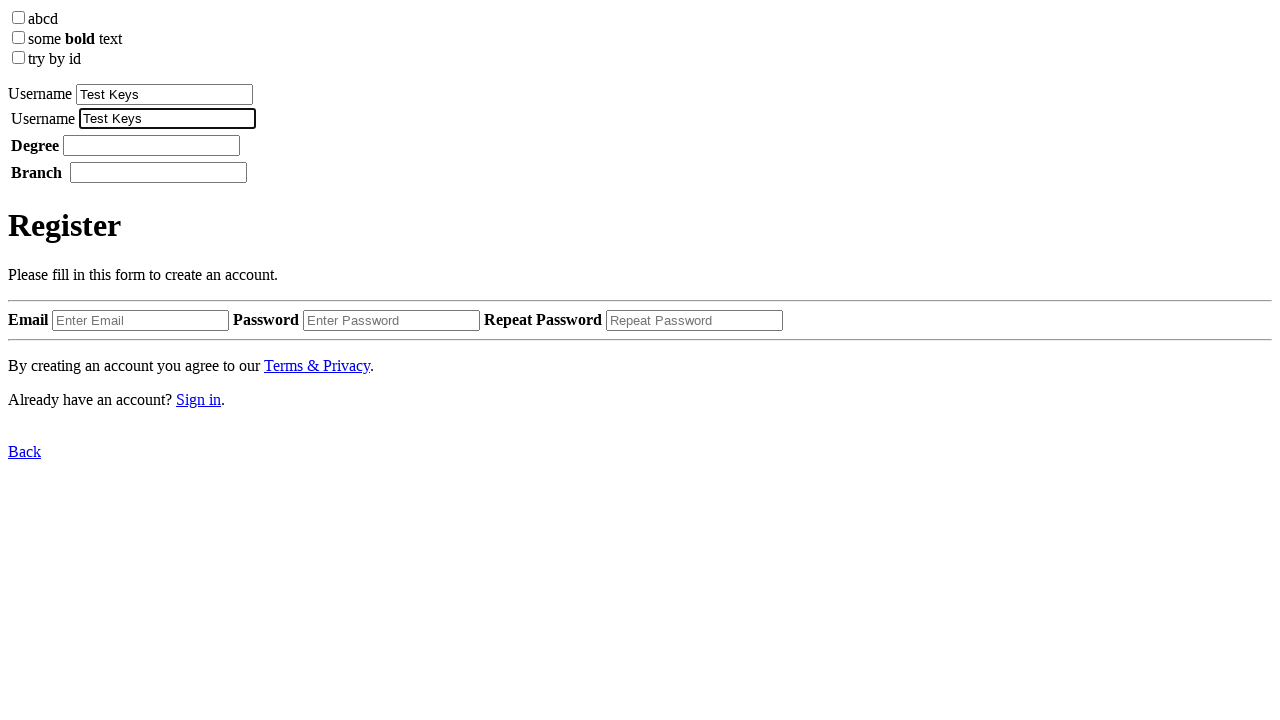

Verified first input field contains 'Test Keys'
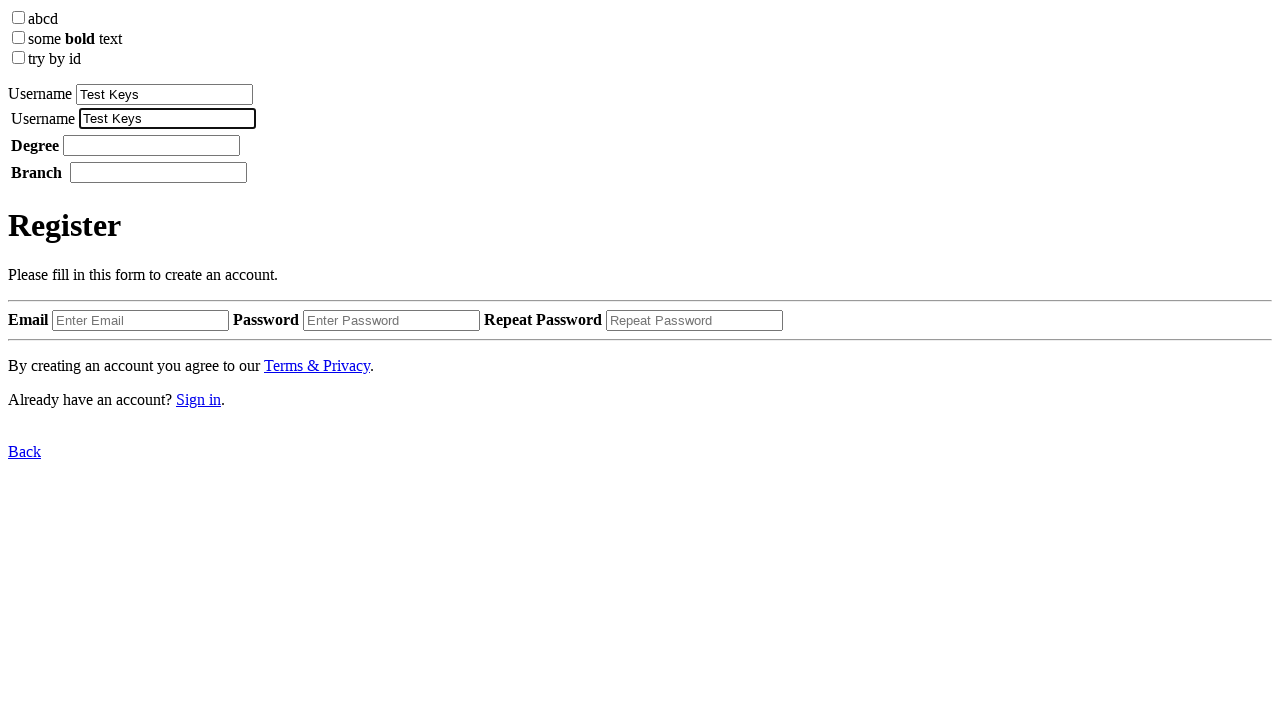

Verified second input field contains 'Test Keys' - keyboard shortcuts test passed
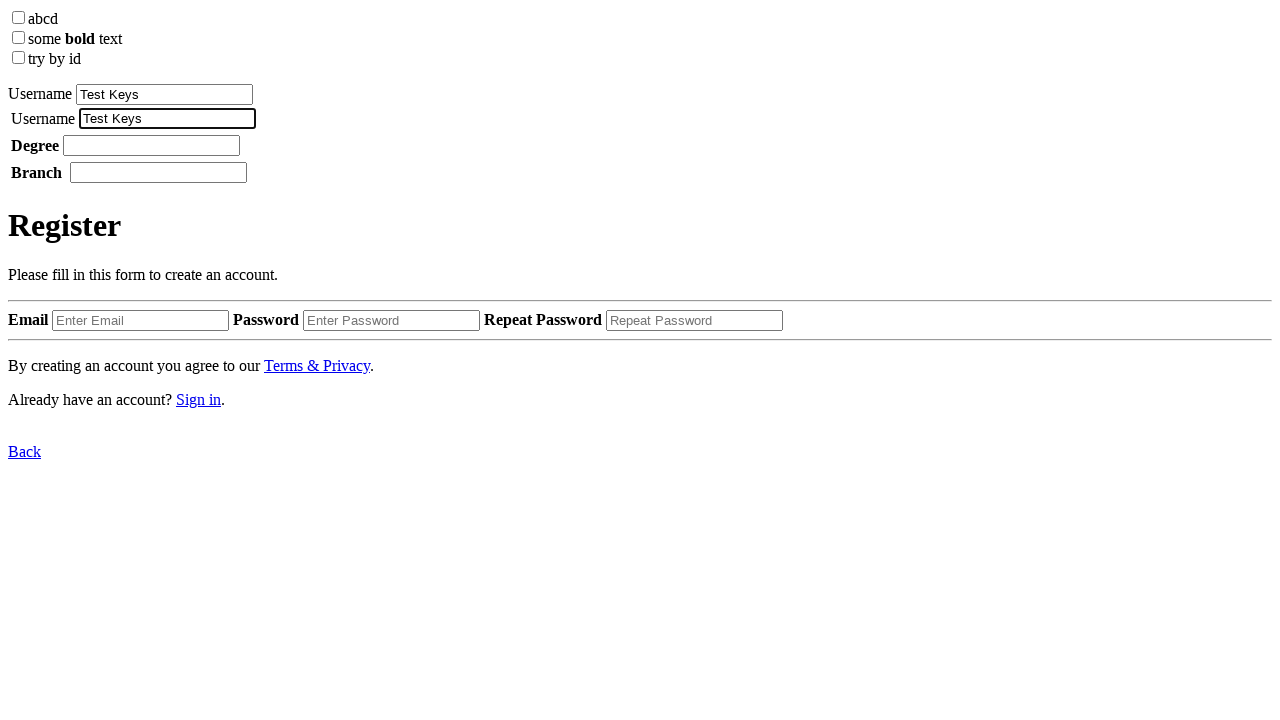

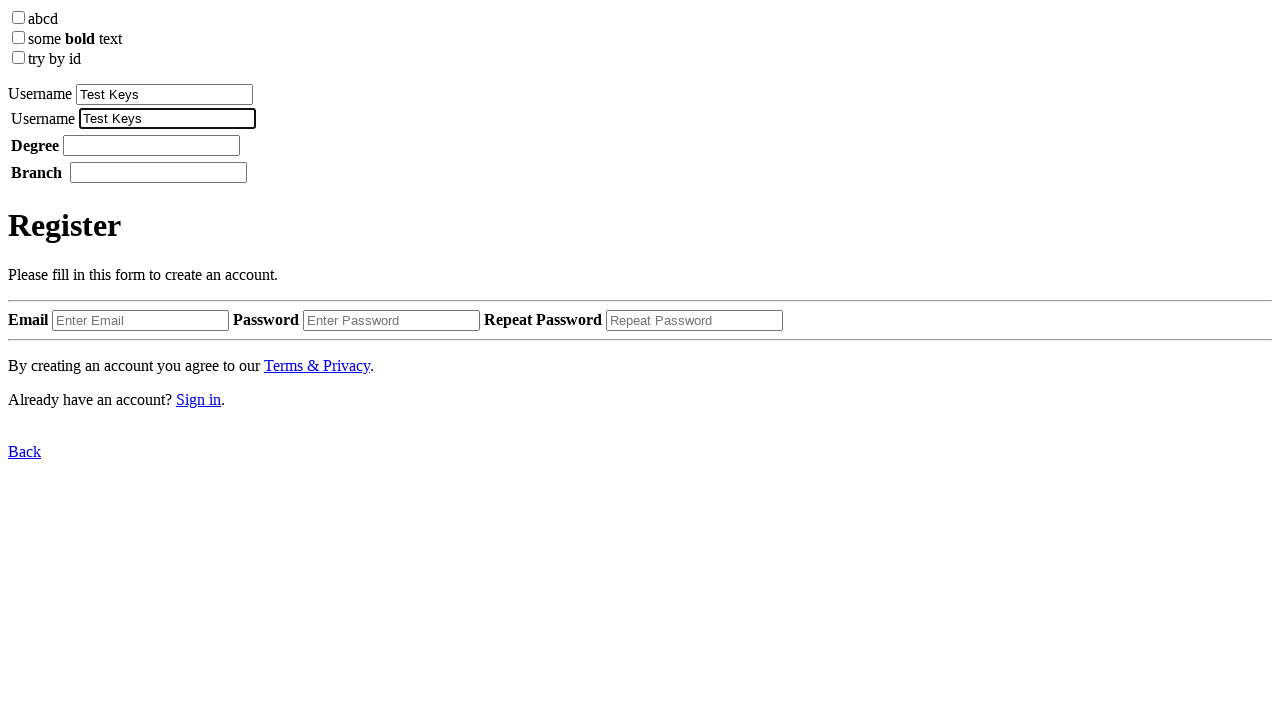